Tests clicking on a link using text content to navigate to Context Menu page

Starting URL: https://the-internet.herokuapp.com/

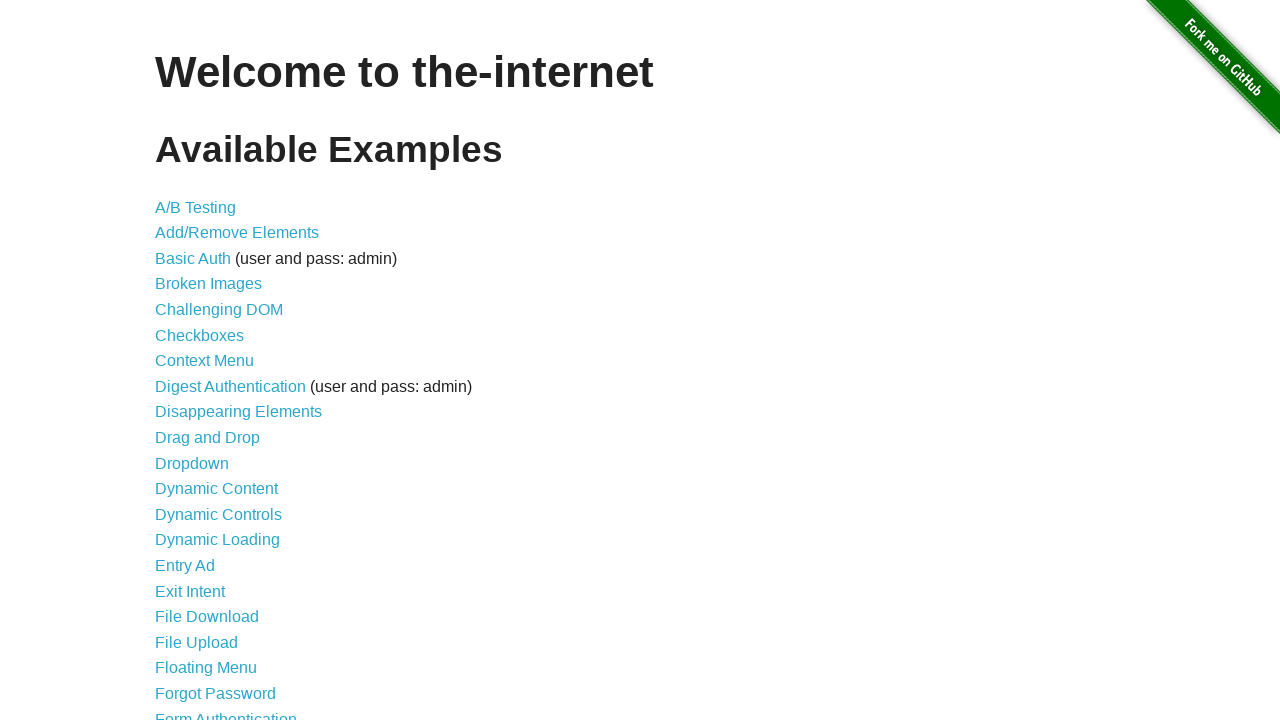

Navigated to the-internet.herokuapp.com home page
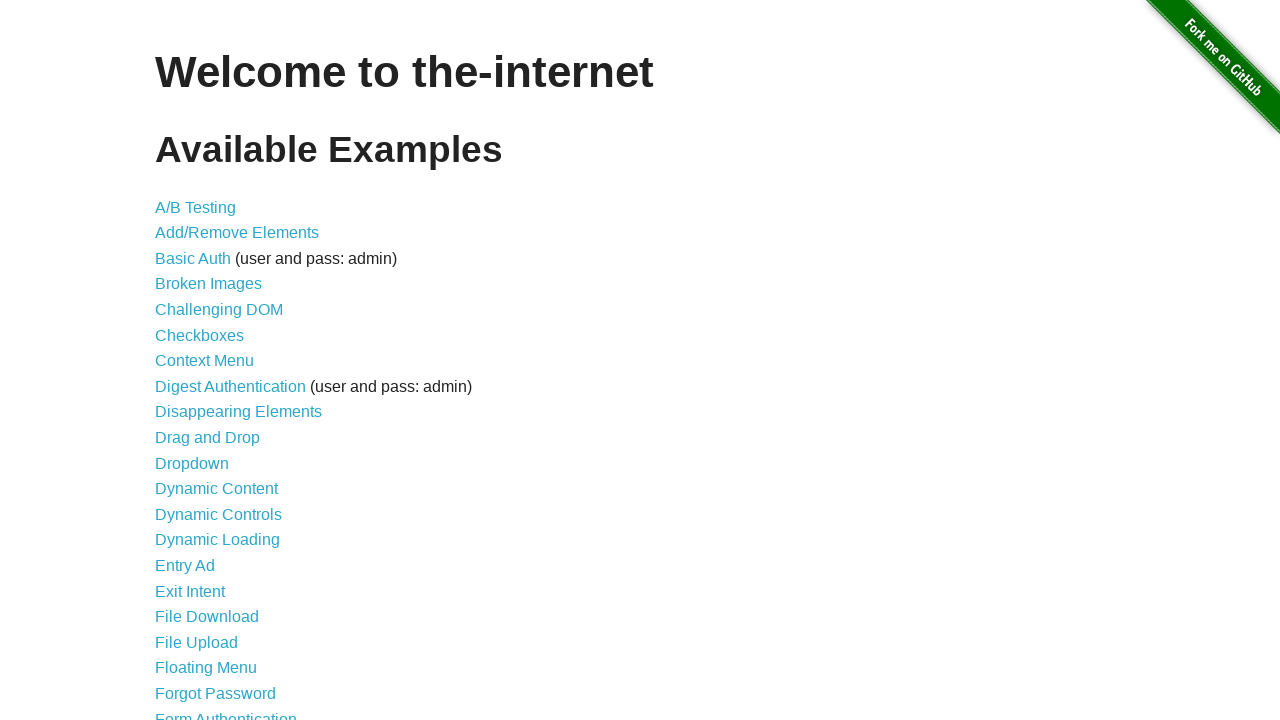

Clicked on Context Menu link using text content to navigate at (204, 361) on text='Context Menu'
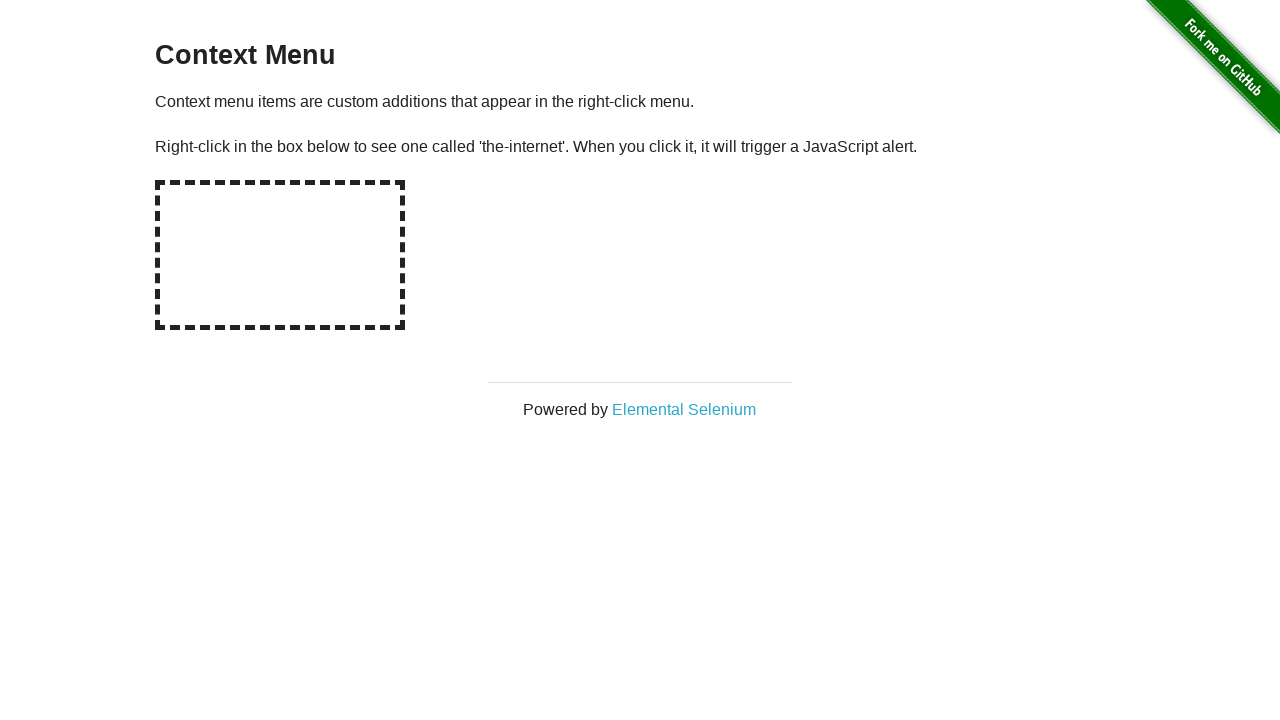

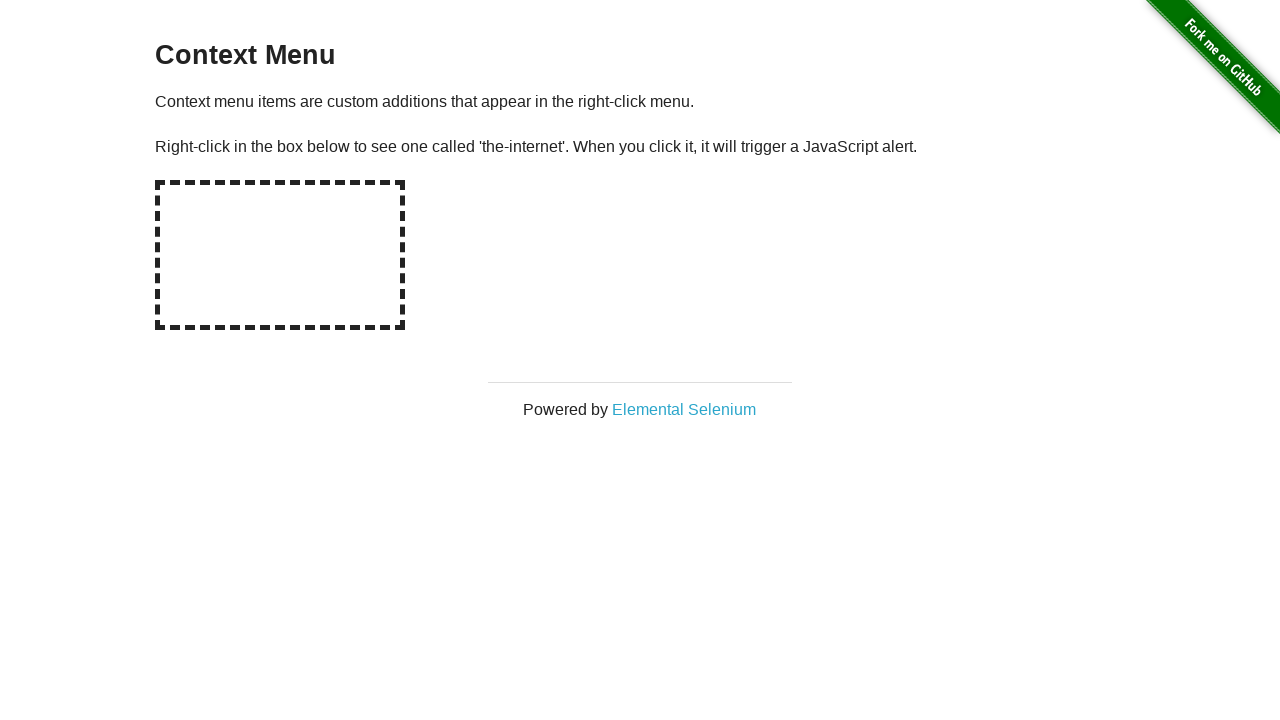